Tests iframe handling and drag-and-drop functionality on jQuery UI demo page by switching to iframe, performing drag and drop action, then switching back to main content

Starting URL: http://jqueryui.com/droppable/

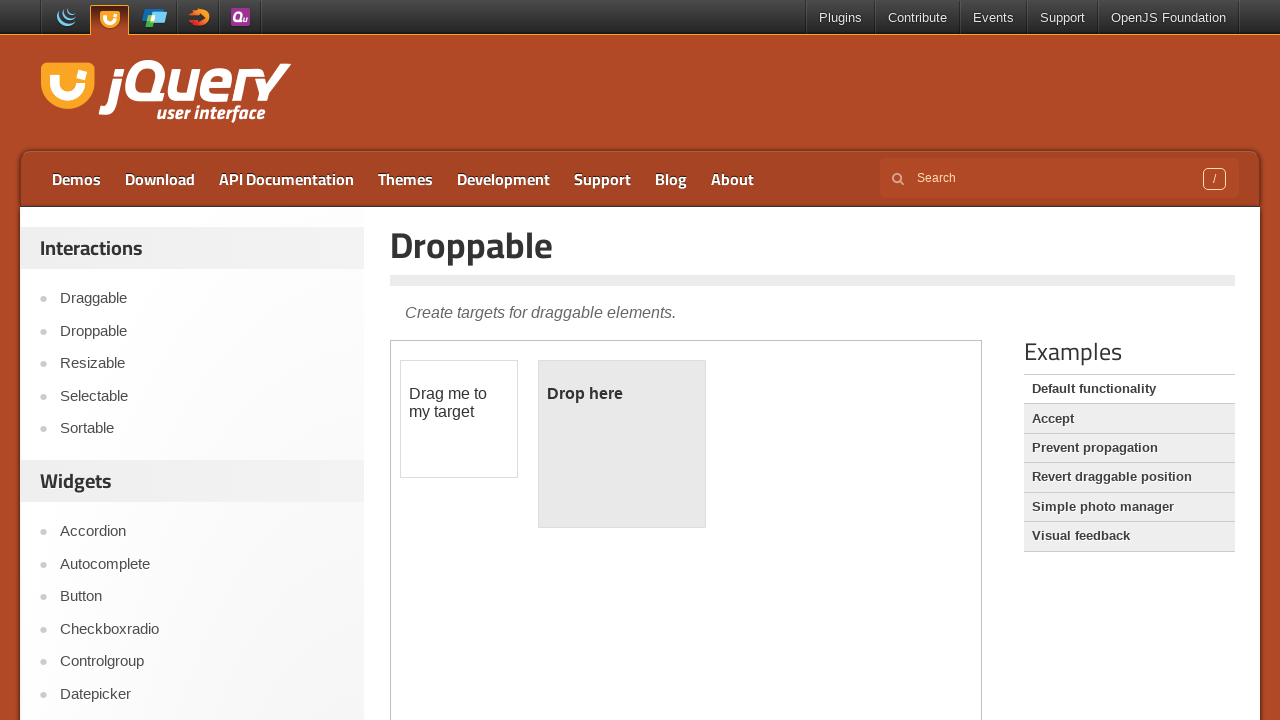

Queried page for all iframe elements
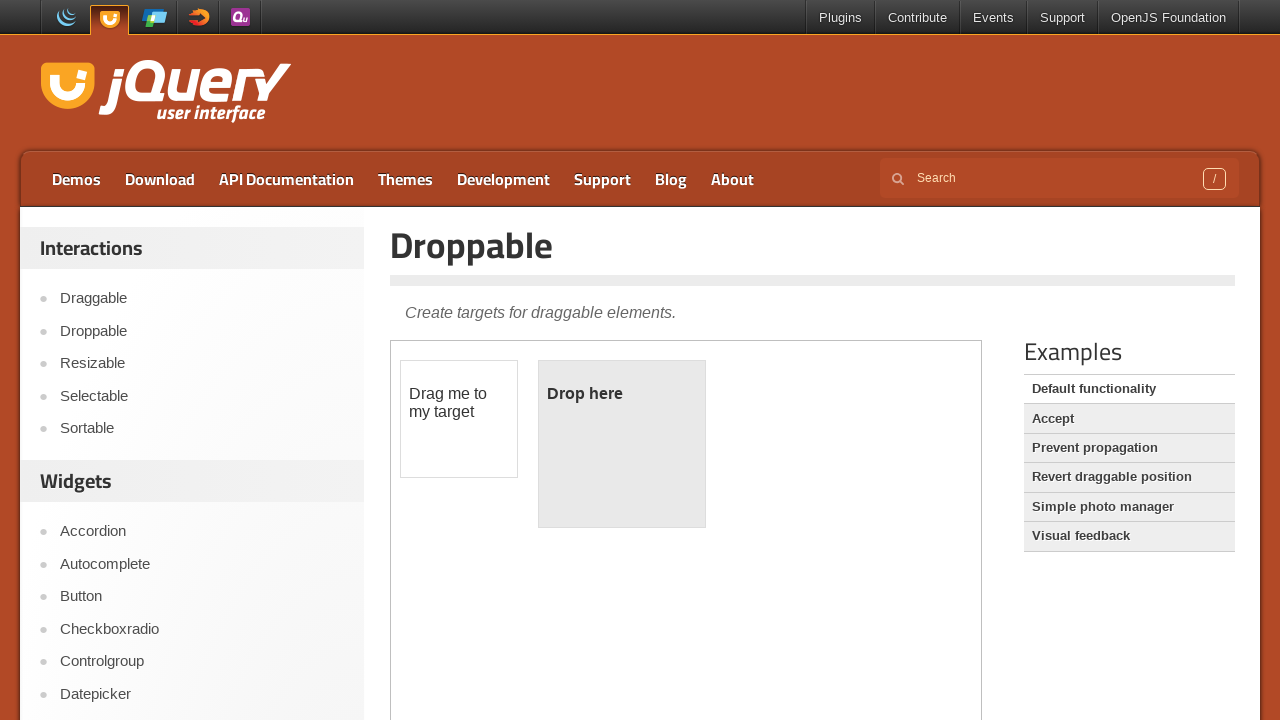

Located demo iframe using frame_locator
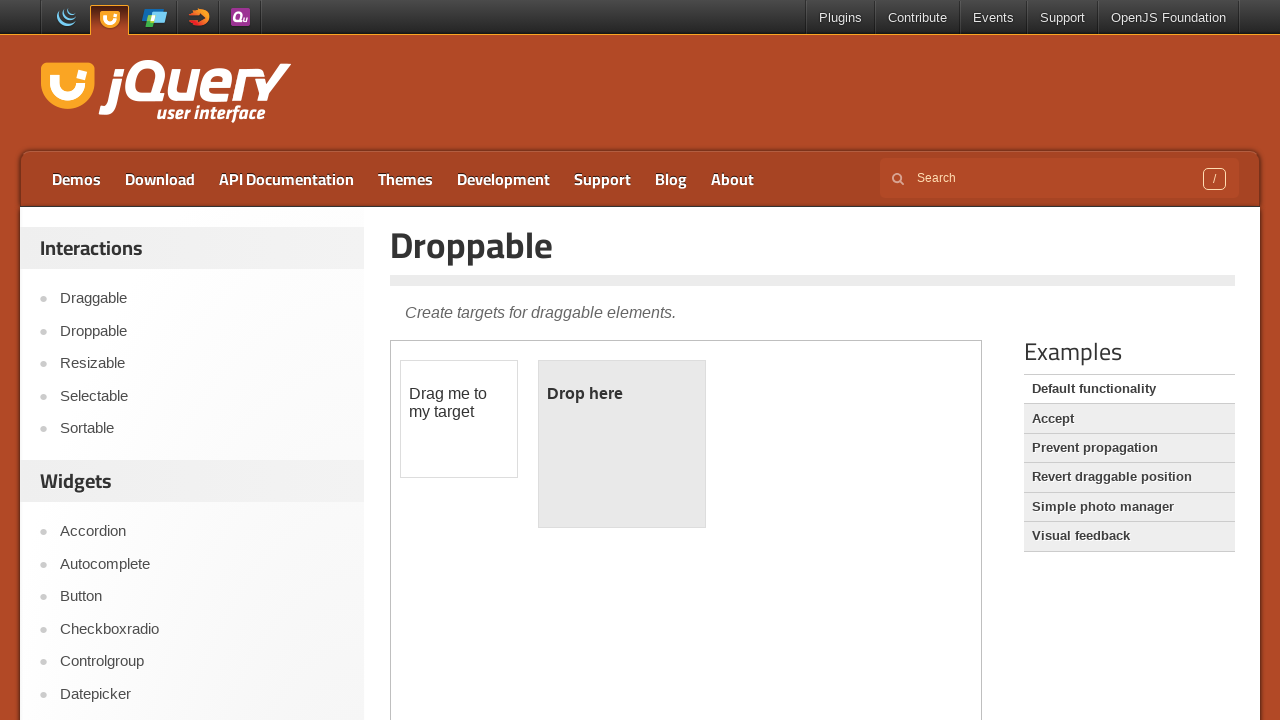

Checked visibility of draggable element inside iframe
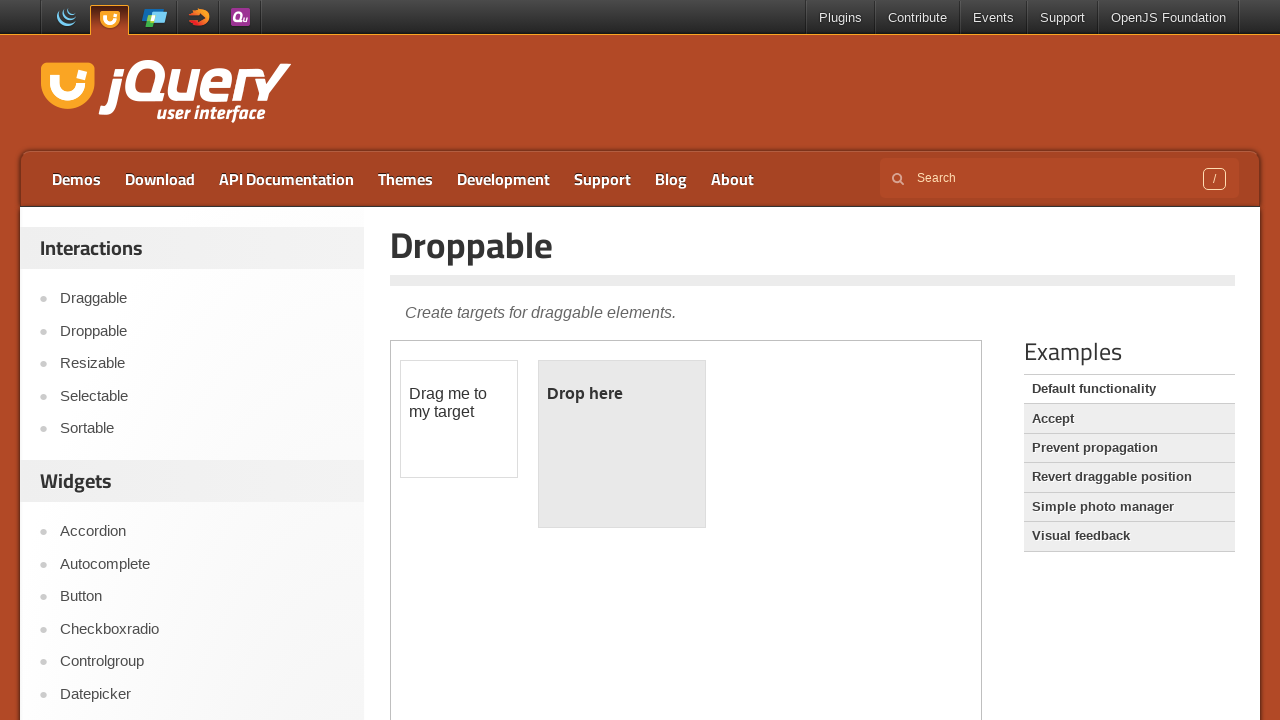

Located draggable source element in iframe
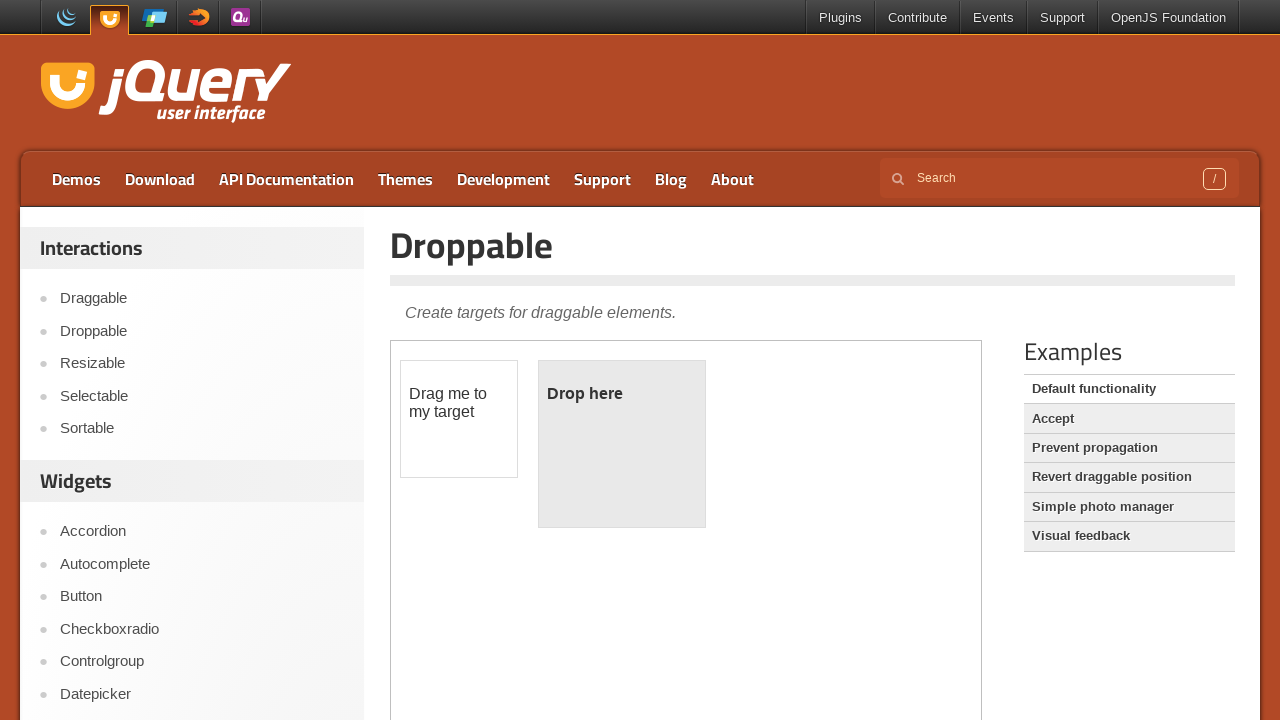

Located droppable target element in iframe
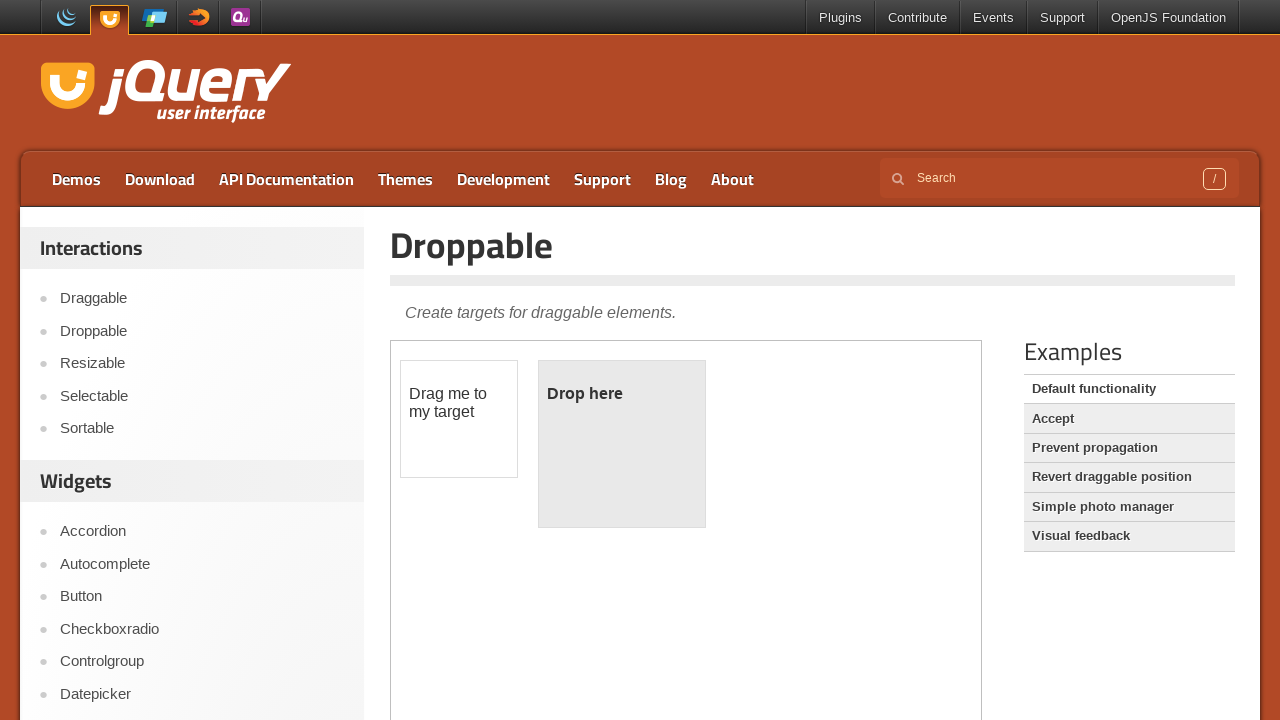

Performed drag and drop of draggable element onto droppable target at (622, 444)
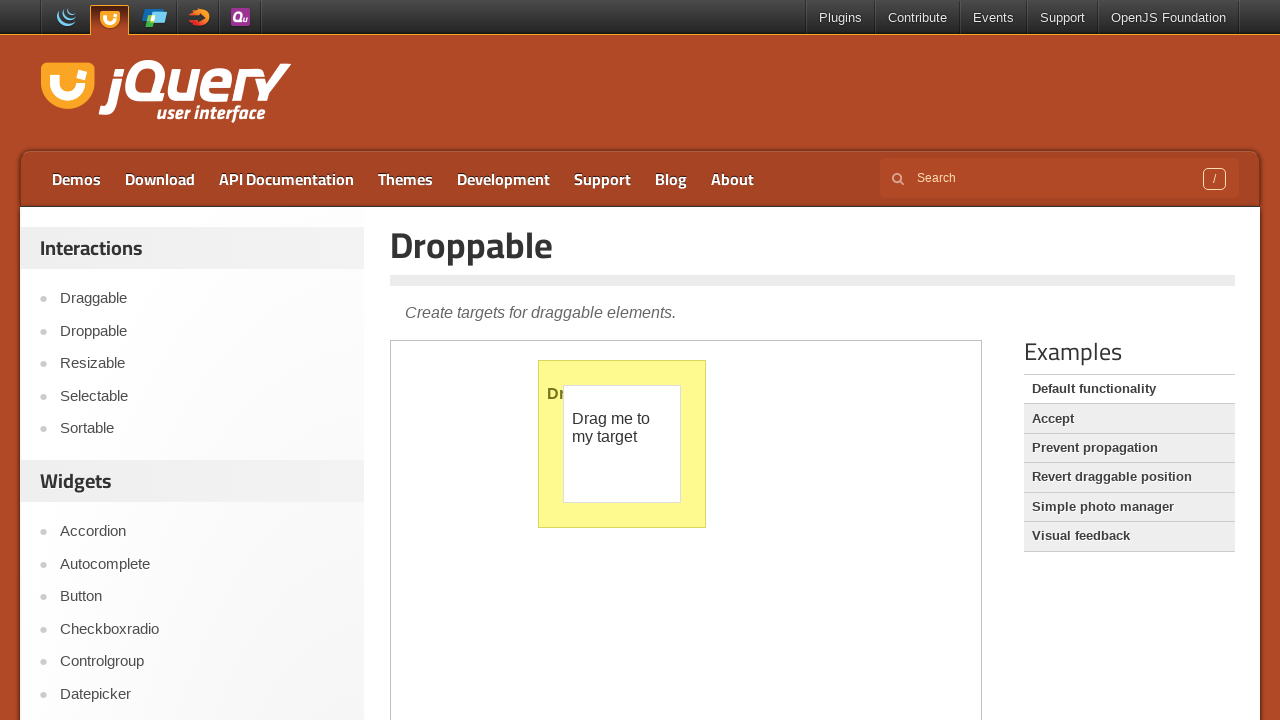

Clicked Accept Example link in main content at (1129, 419) on xpath=//a[contains(text(),'Accept')]
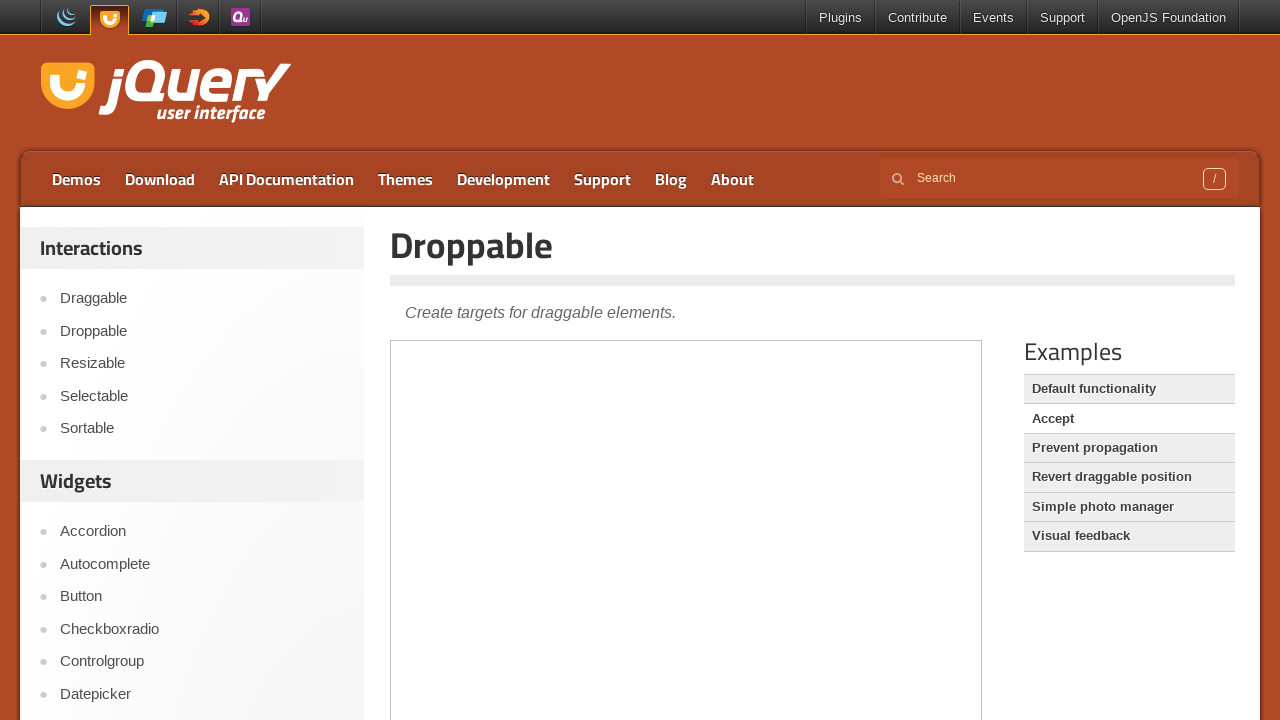

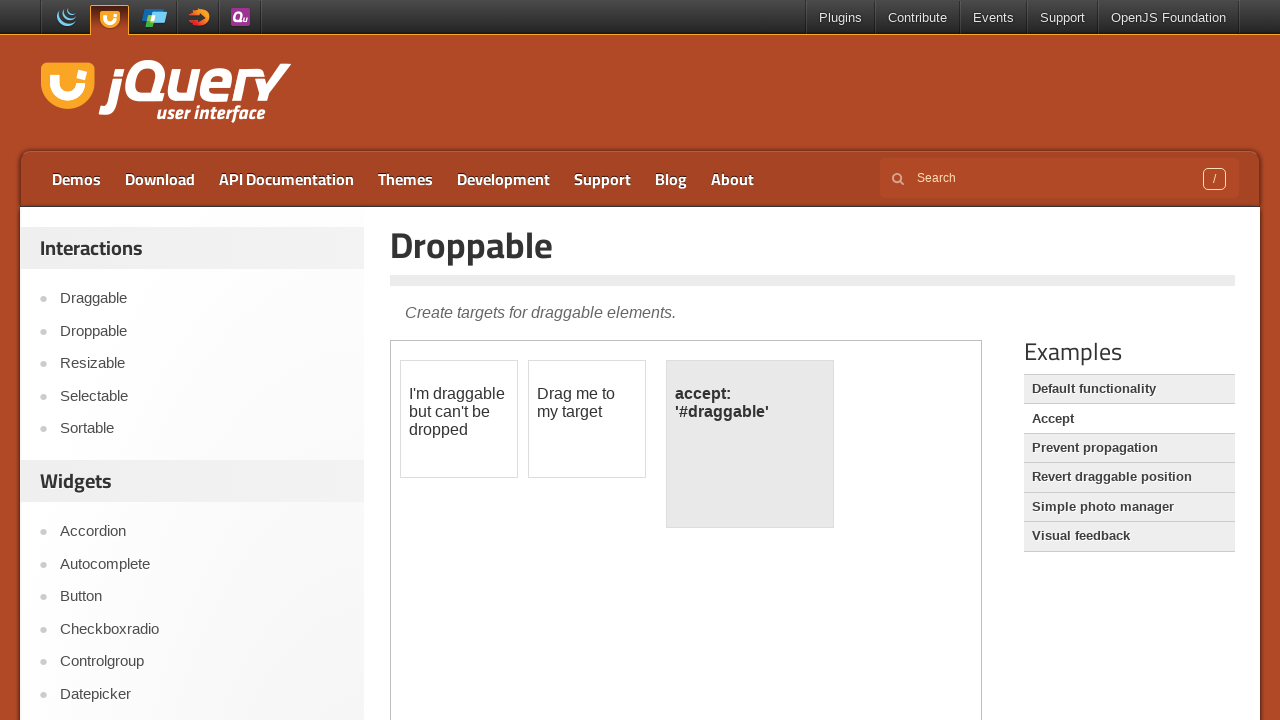